Navigates to Flipkart homepage and retrieves the window handle identifier

Starting URL: https://www.flipkart.com/

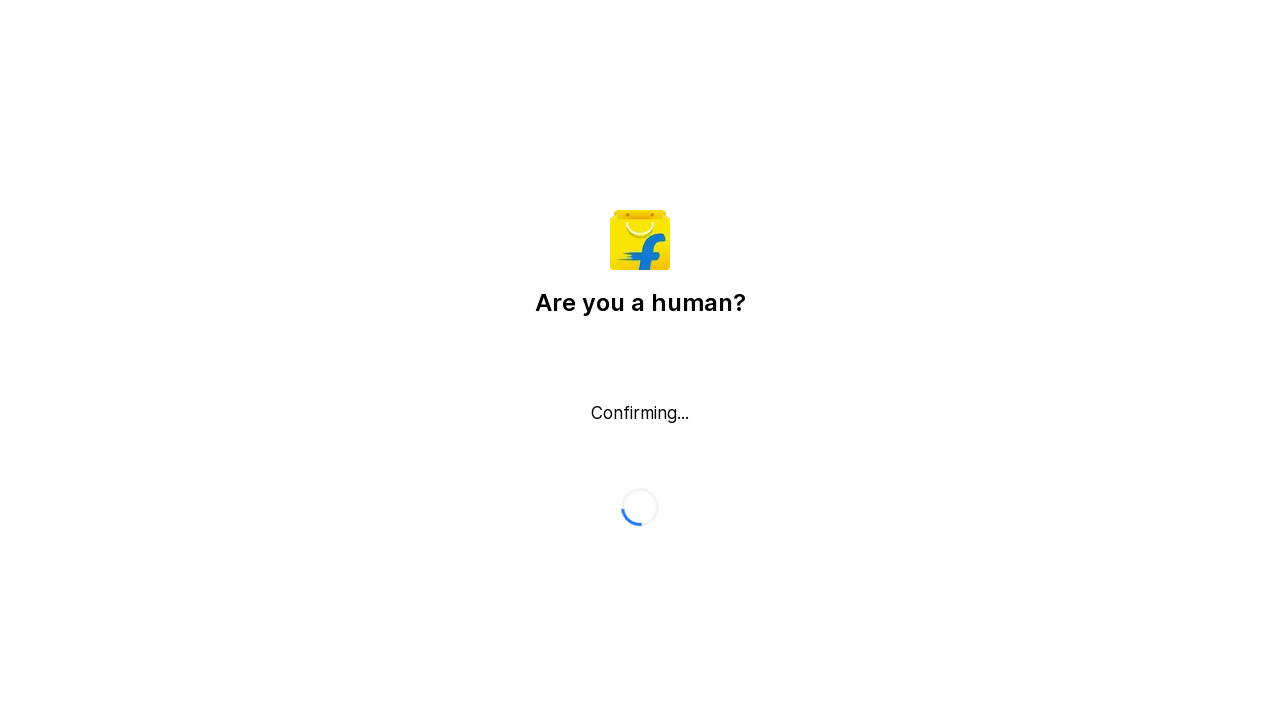

Waited for page to reach 'domcontentloaded' state
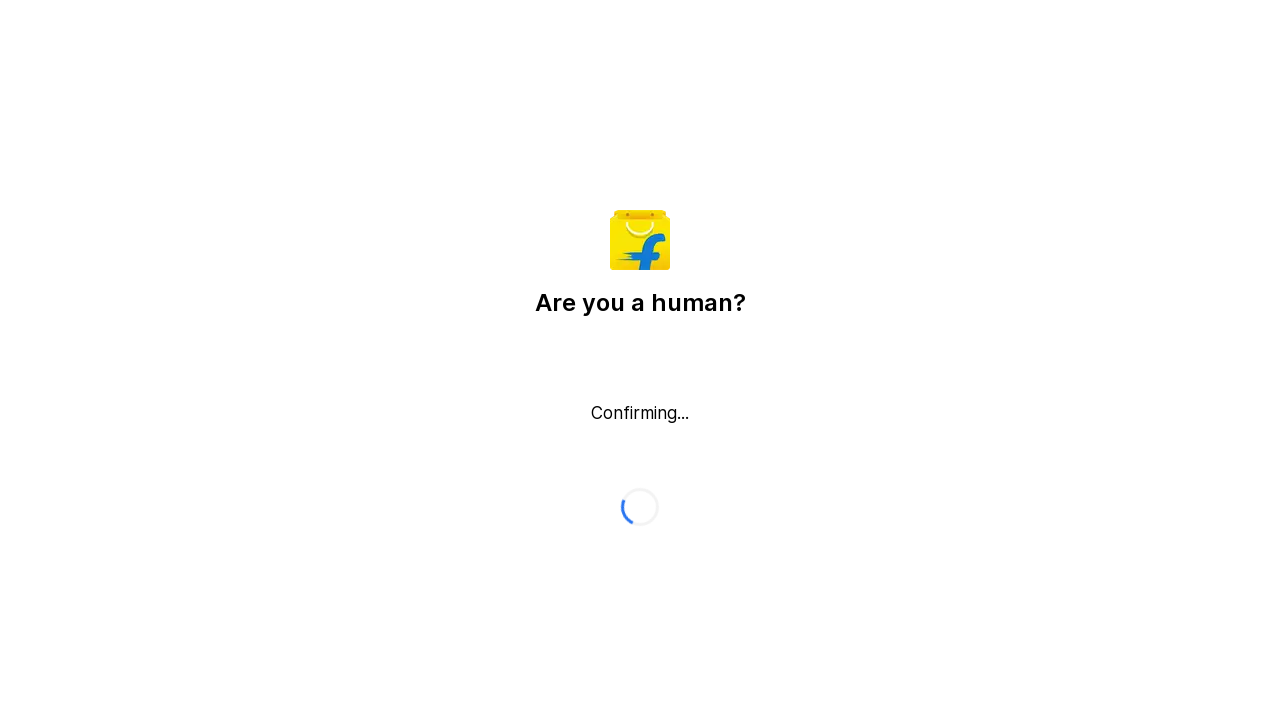

Retrieved page title to verify page is loaded and accessible
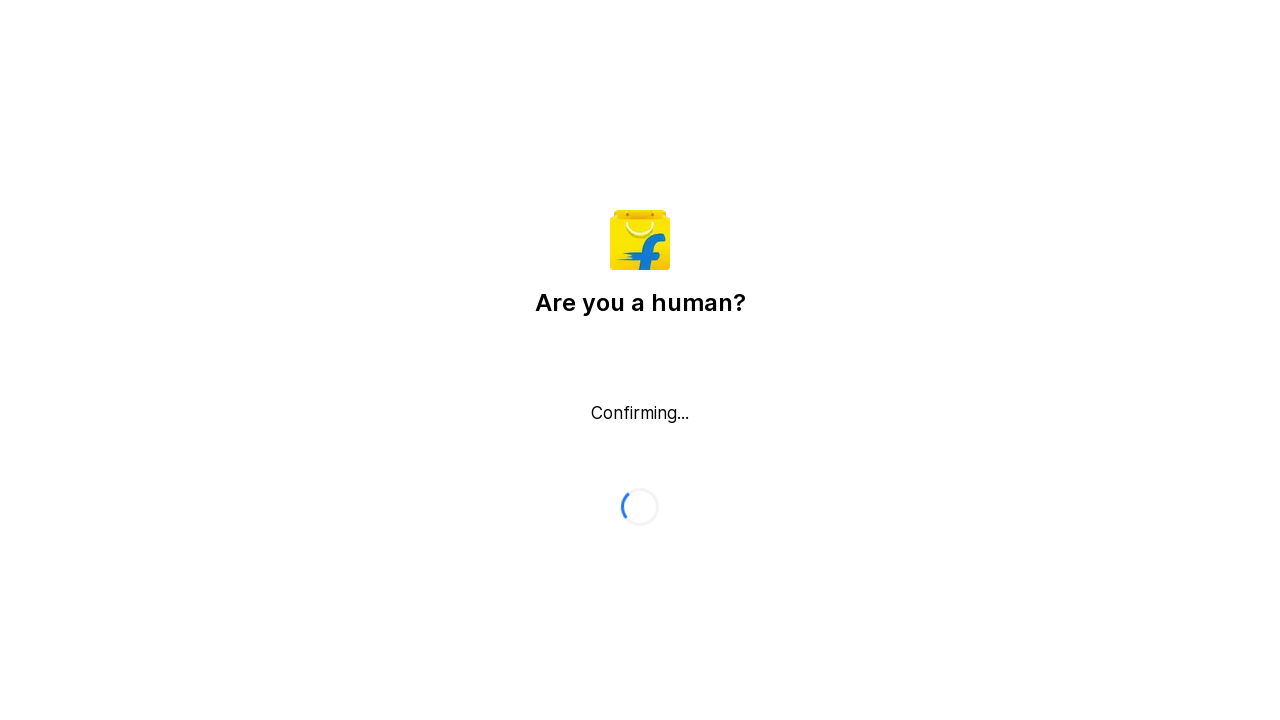

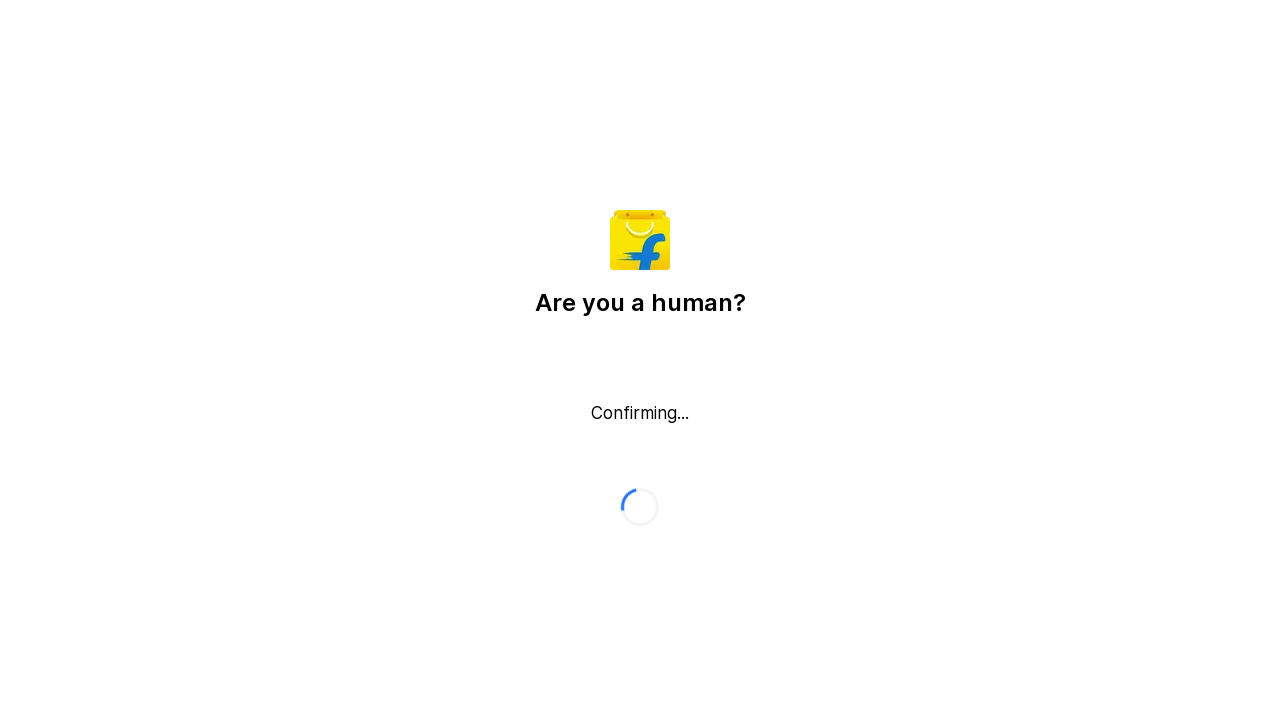